Tests checkbox interaction by checking all unchecked checkboxes on a W3C ARIA practices example page and navigating with arrow keys

Starting URL: https://www.w3.org/TR/2019/NOTE-wai-aria-practices-1.1-20190814/examples/checkbox/checkbox-1/checkbox-1.html

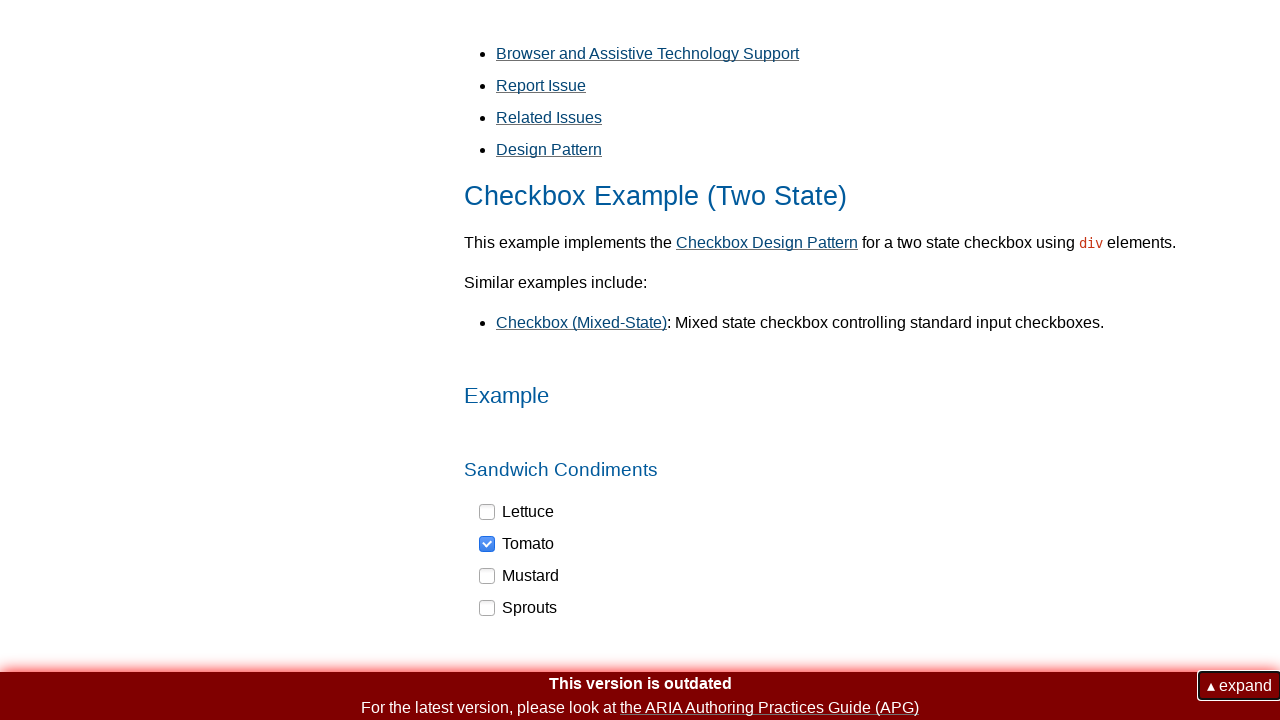

Located all checkbox elements on the W3C ARIA practices checkbox example page
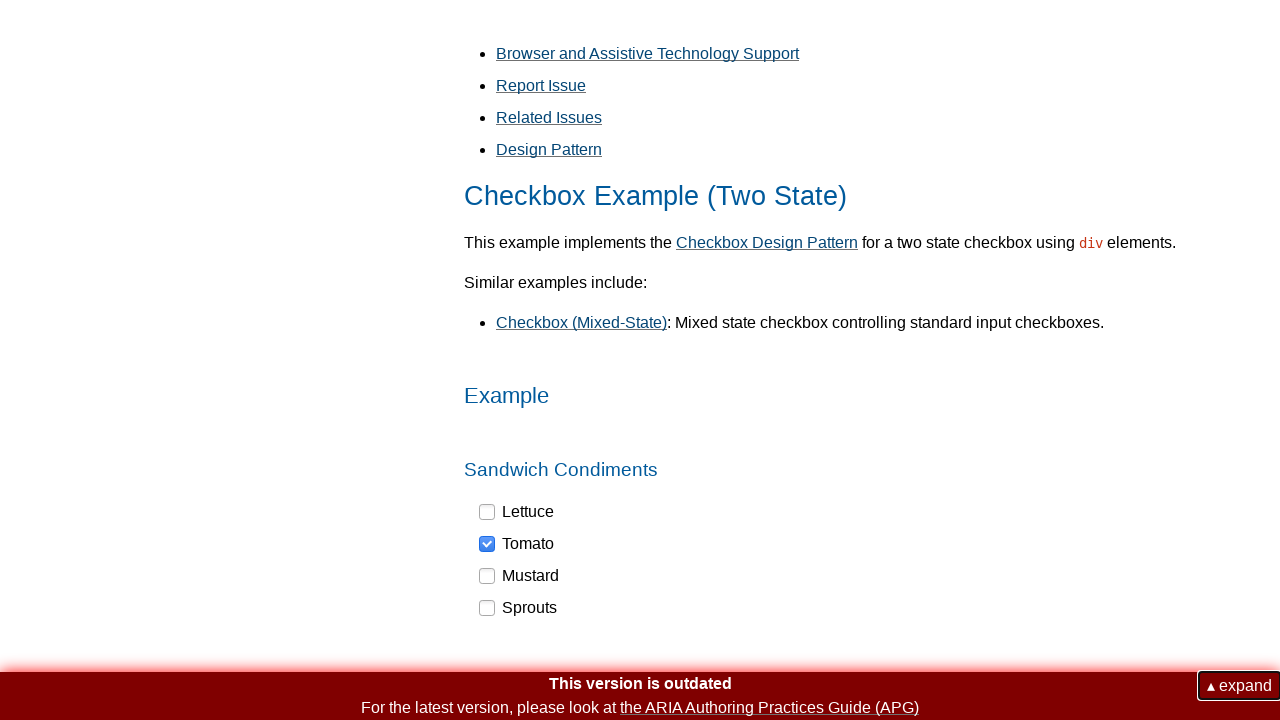

Retrieved aria-checked attribute value from checkbox
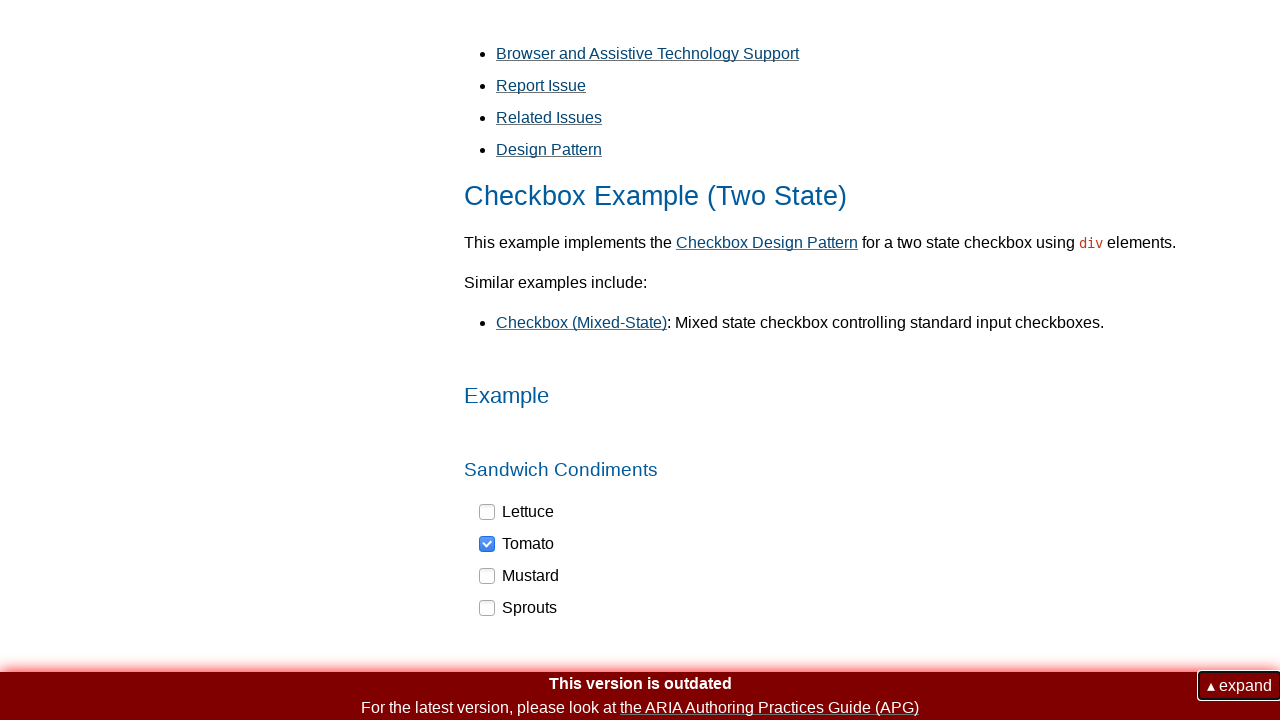

Clicked unchecked checkbox at (517, 512) on div[role='checkbox'] >> nth=0
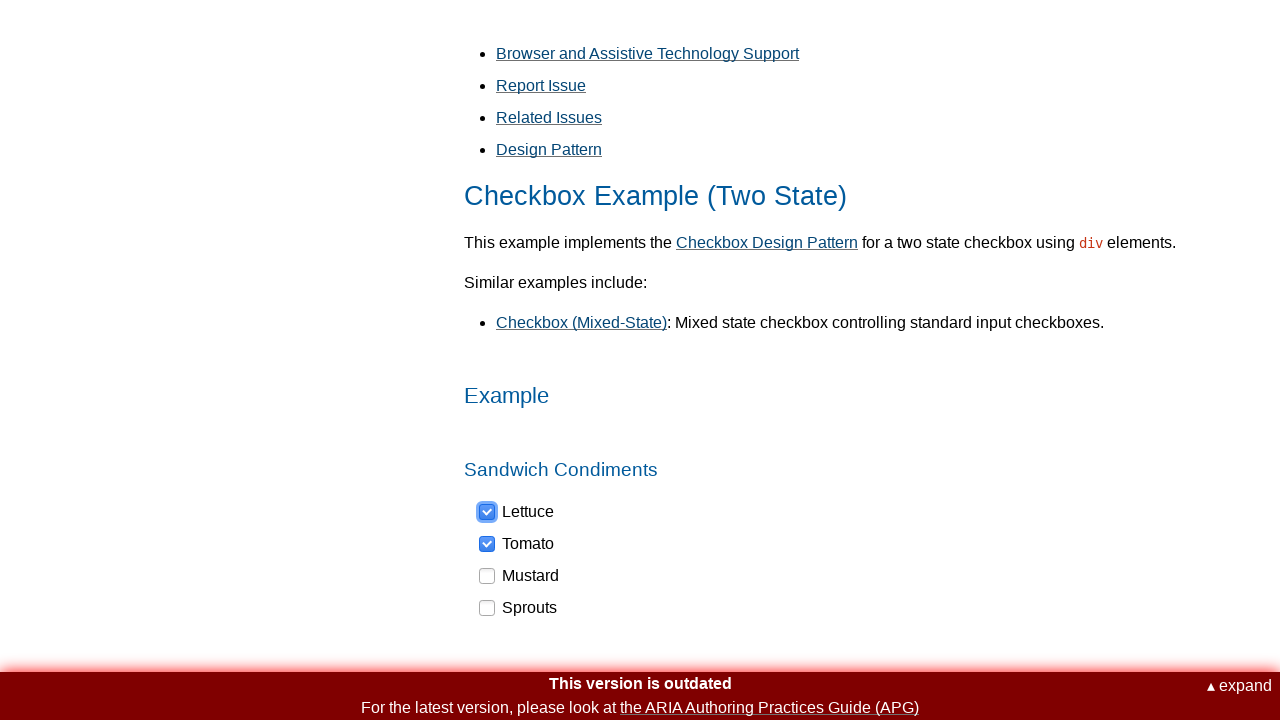

Pressed ArrowDown key to navigate to next checkbox on div[role='checkbox'] >> nth=0
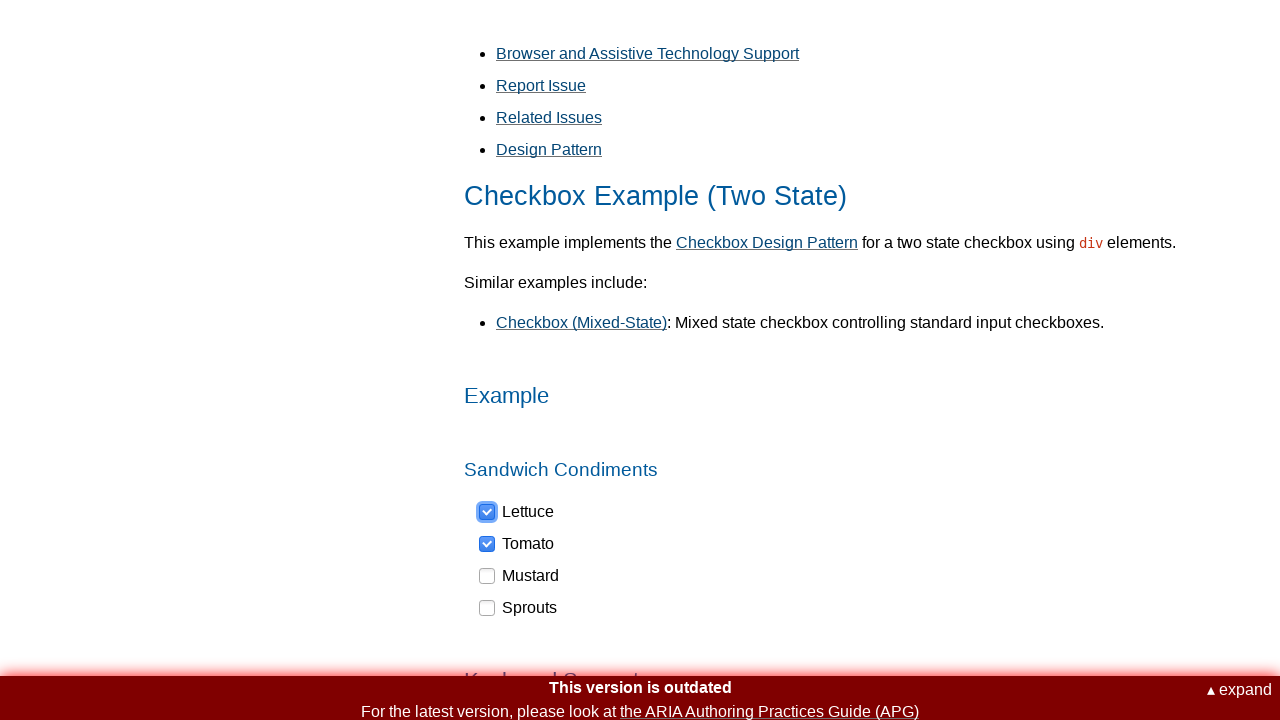

Waited 750ms between checkbox interactions
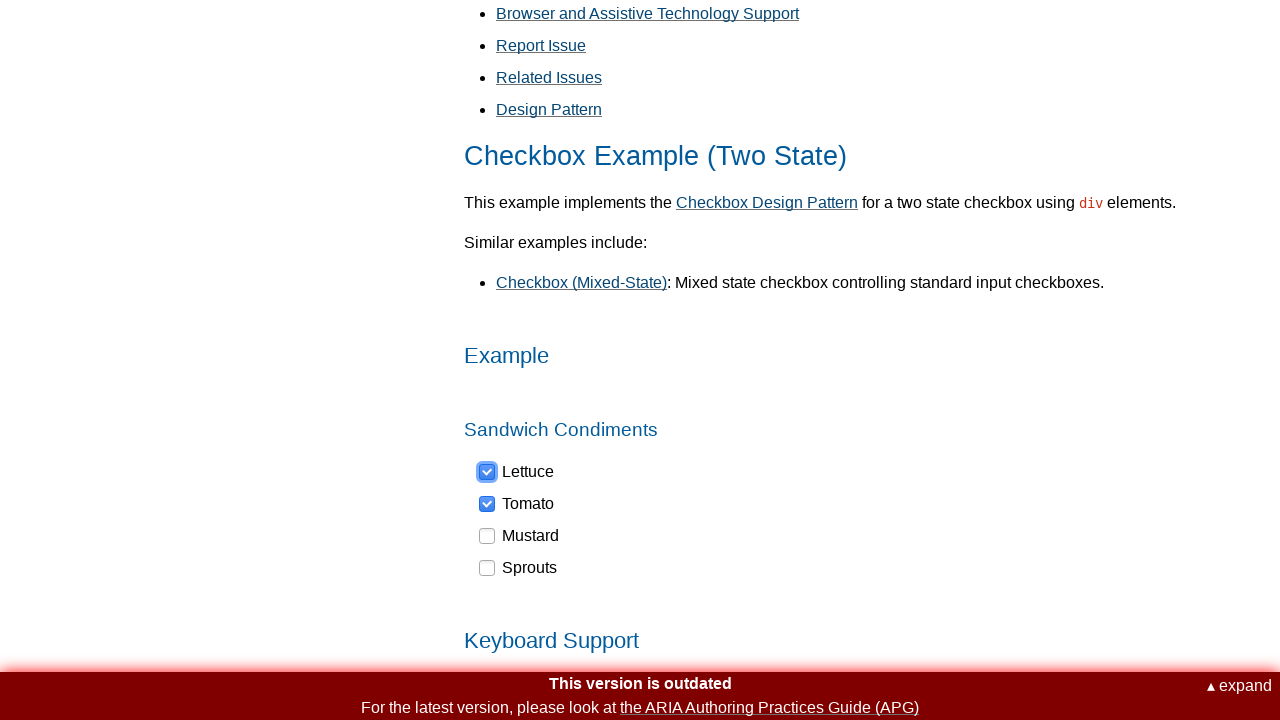

Retrieved aria-checked attribute value from checkbox
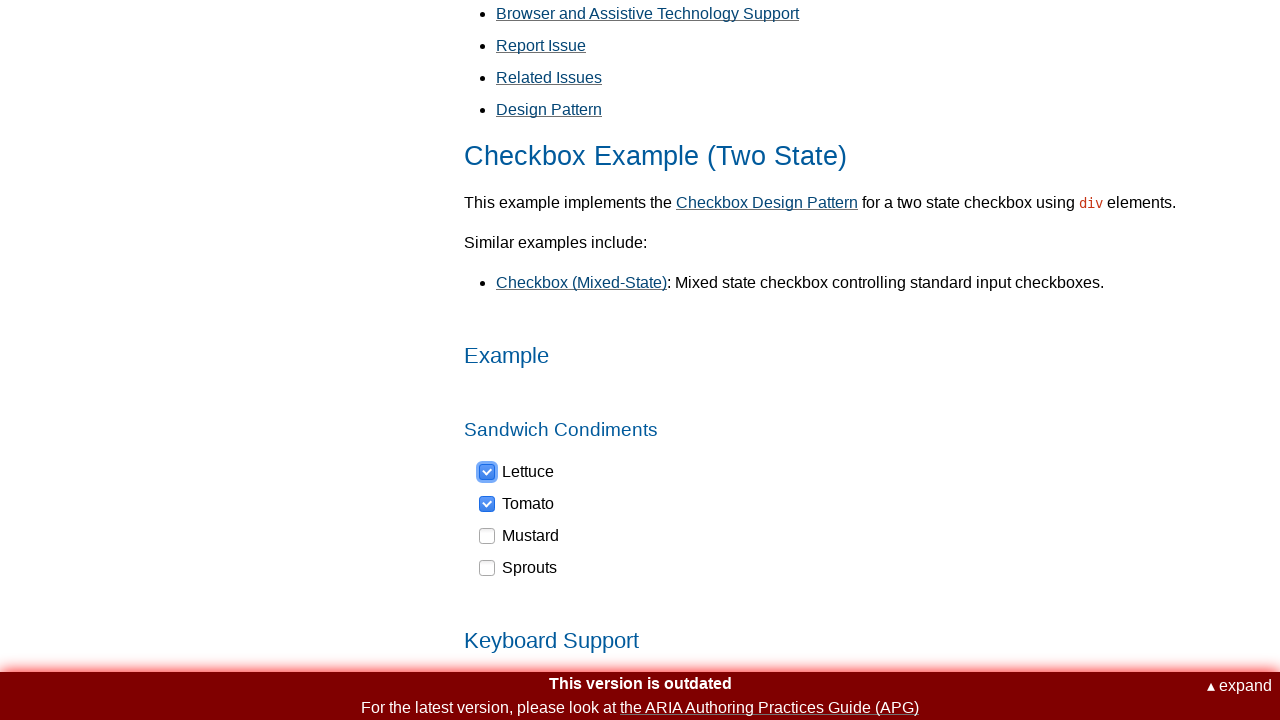

Retrieved aria-checked attribute value from checkbox
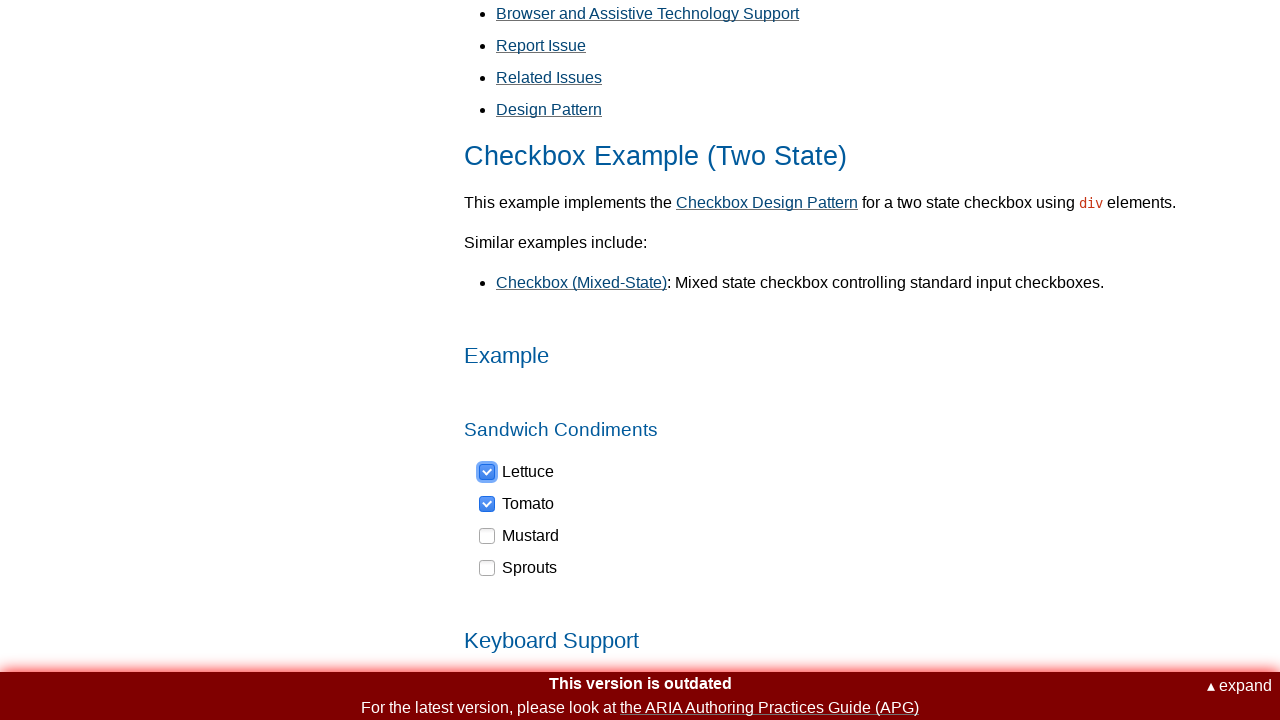

Clicked unchecked checkbox at (520, 536) on div[role='checkbox'] >> nth=2
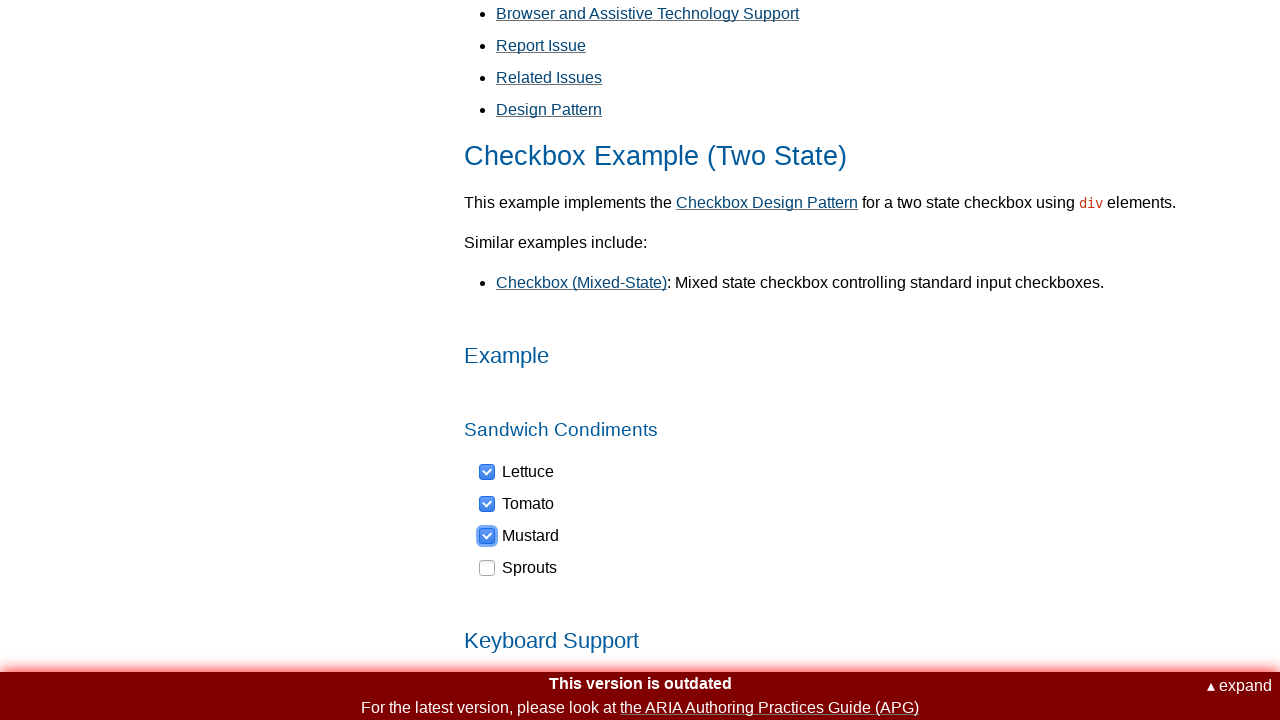

Pressed ArrowDown key to navigate to next checkbox on div[role='checkbox'] >> nth=2
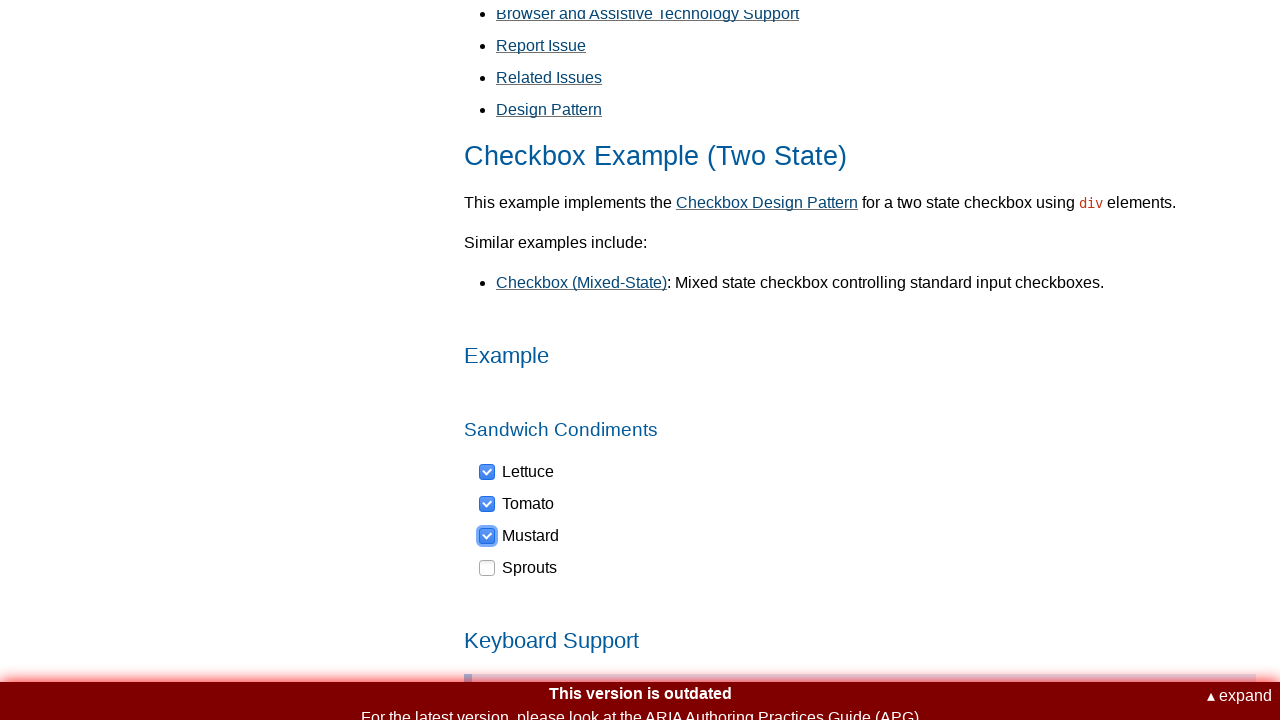

Waited 750ms between checkbox interactions
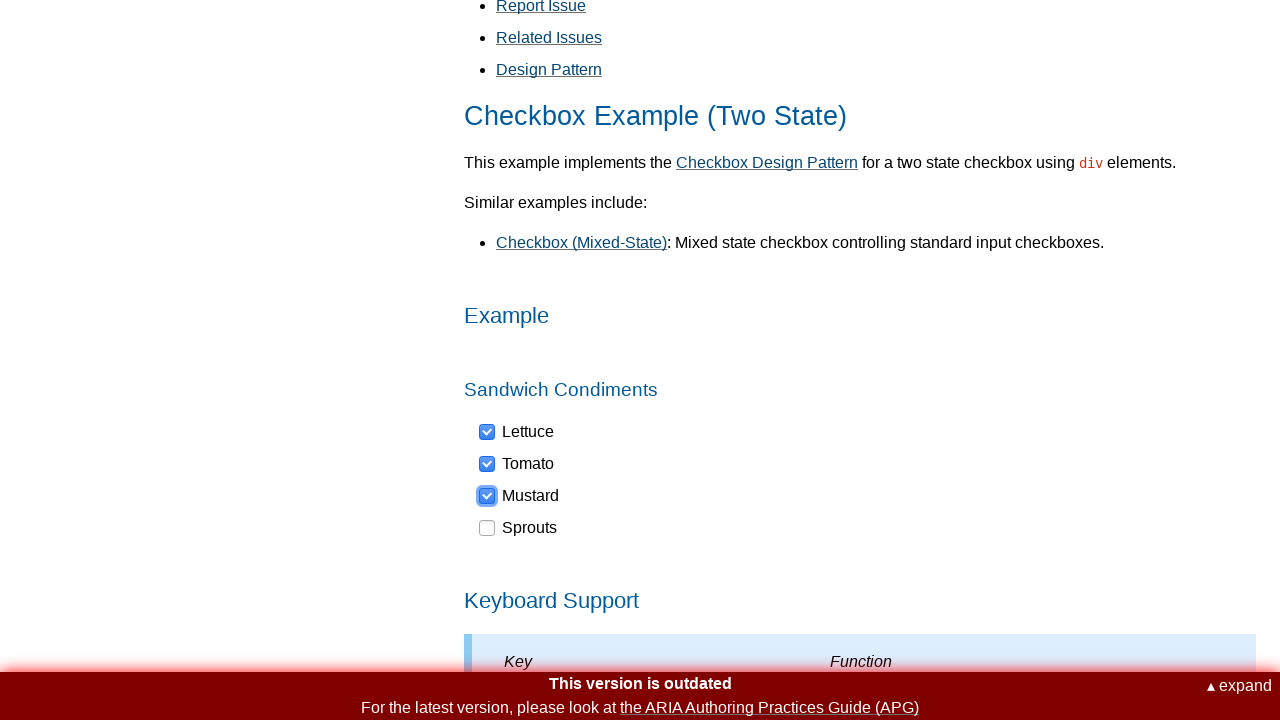

Retrieved aria-checked attribute value from checkbox
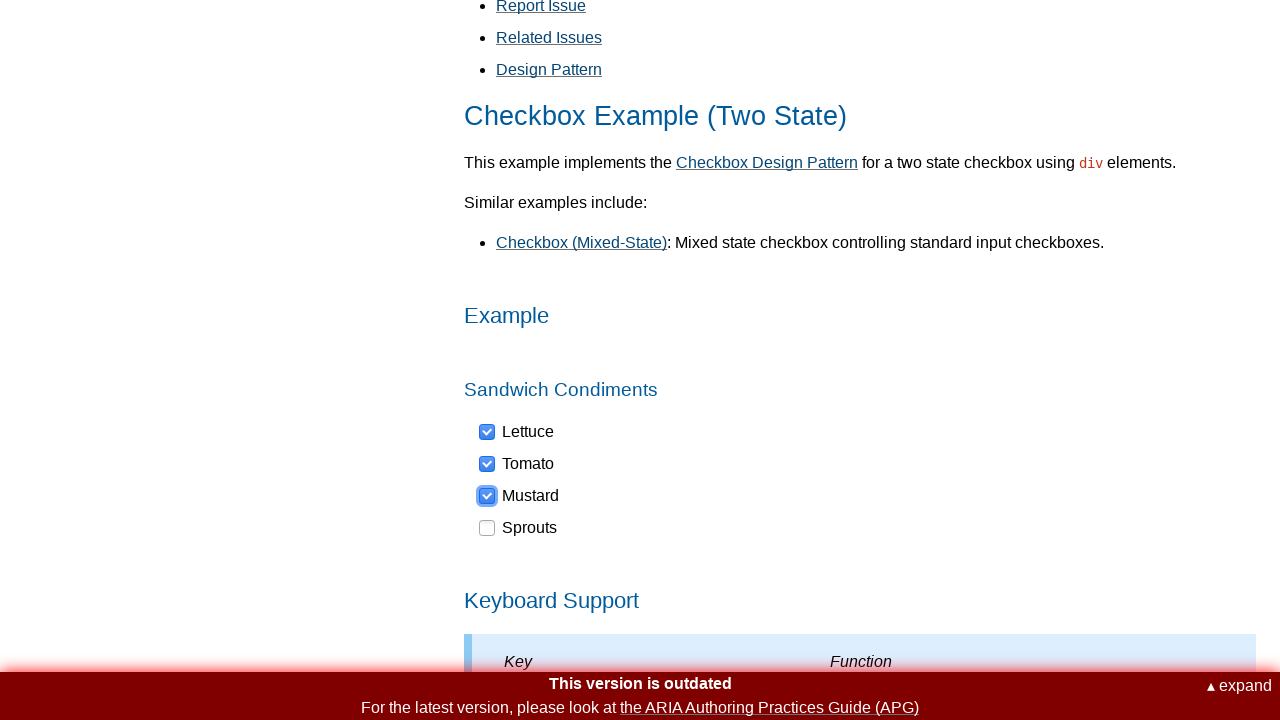

Clicked unchecked checkbox at (519, 528) on div[role='checkbox'] >> nth=3
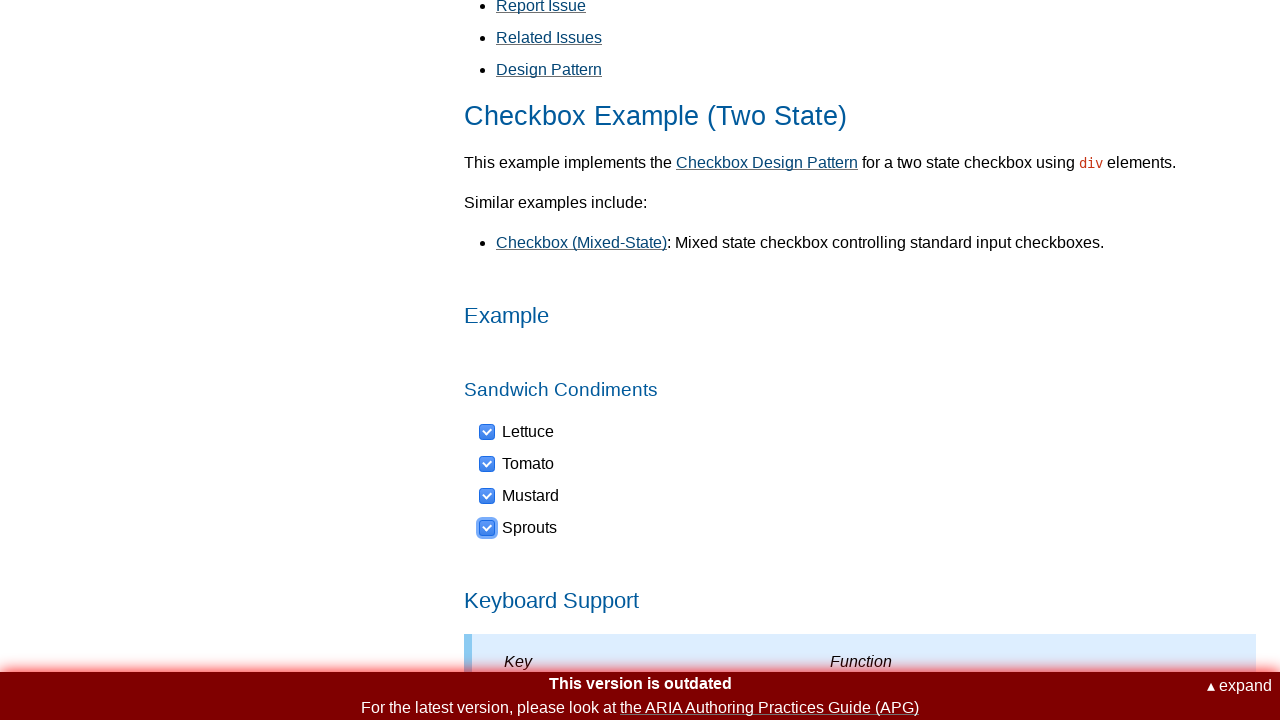

Pressed ArrowDown key to navigate to next checkbox on div[role='checkbox'] >> nth=3
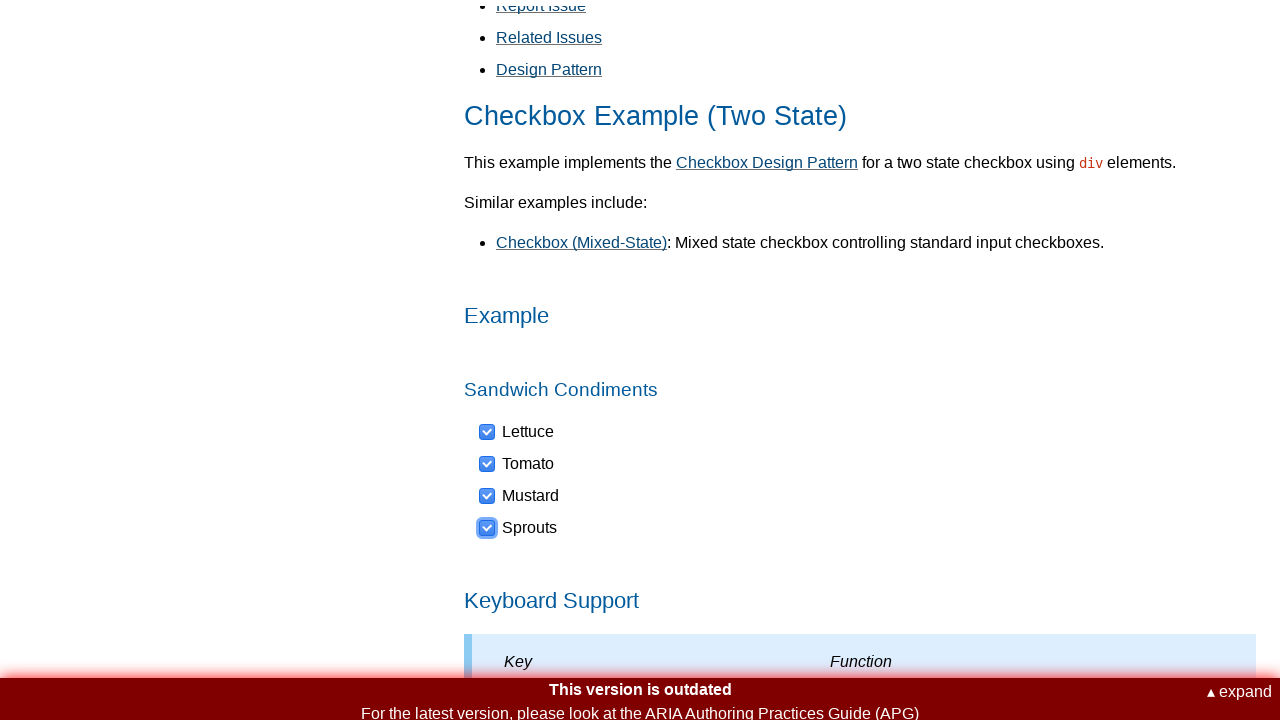

Waited 750ms between checkbox interactions
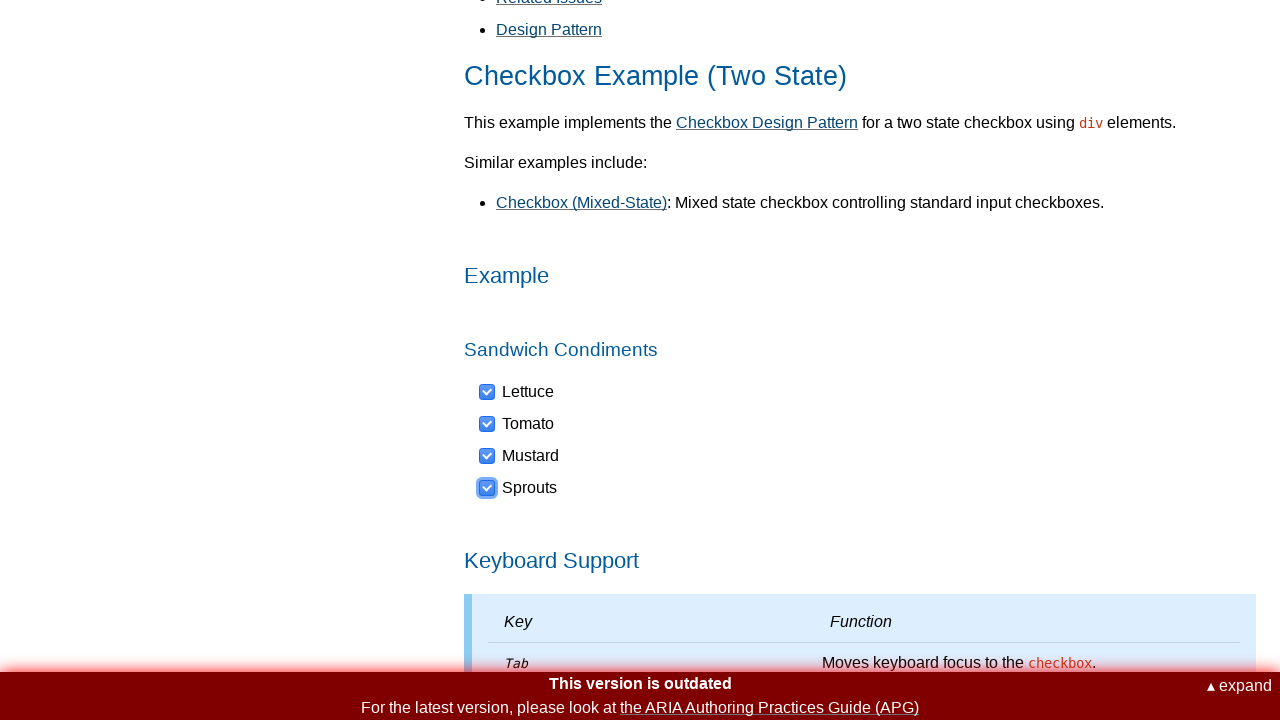

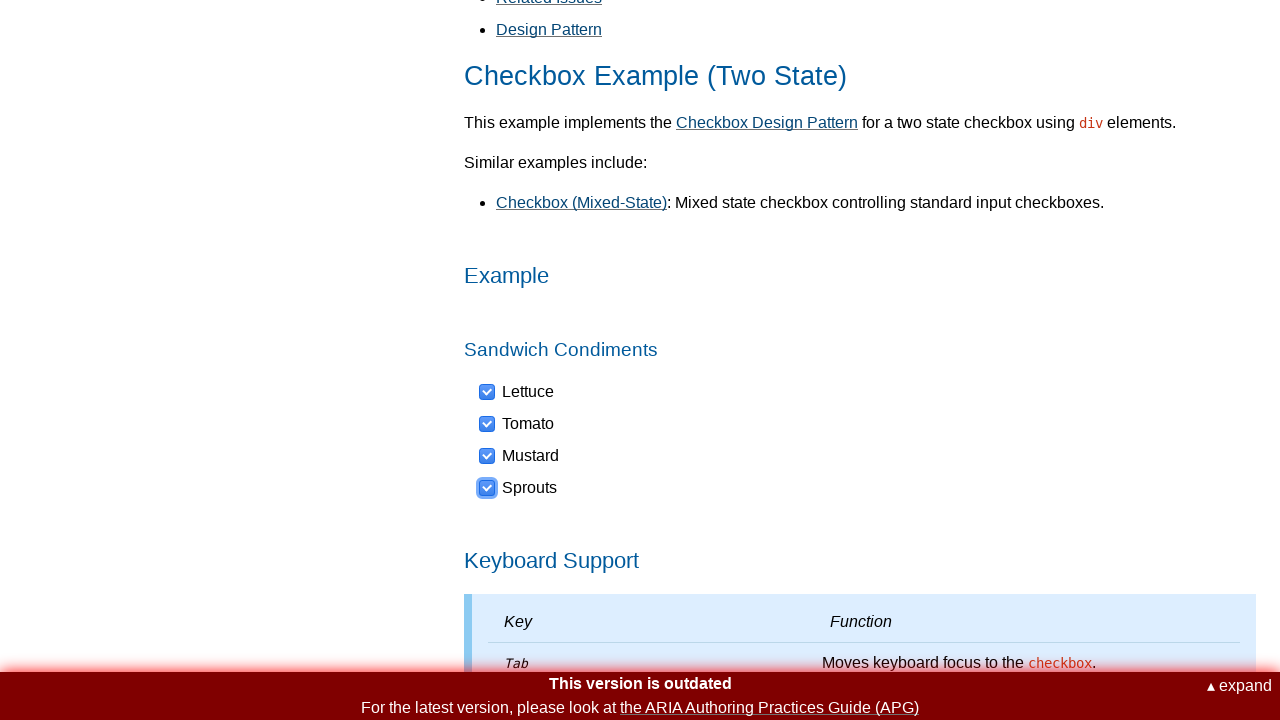